Tests tooltip functionality on jQuery UI demo page by hovering over an input field to trigger and verify the tooltip displays correctly.

Starting URL: https://jqueryui.com/tooltip/

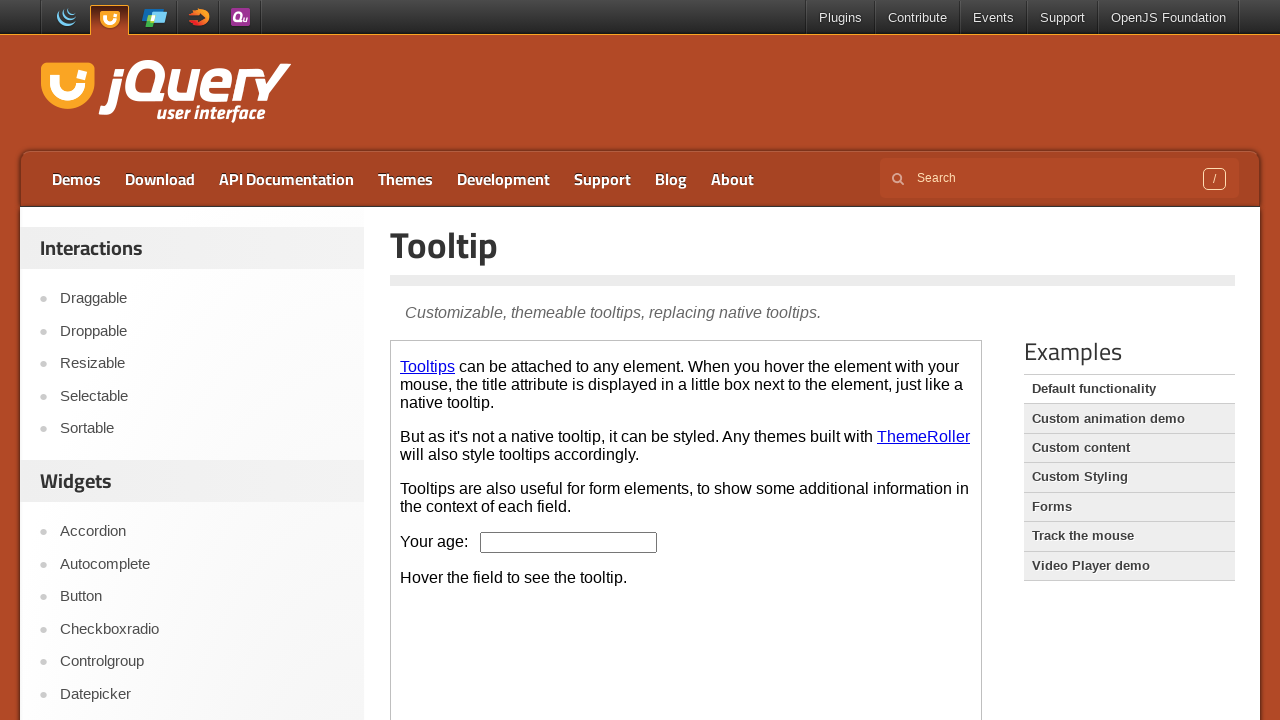

Located iframe.demo-frame containing tooltip demo content
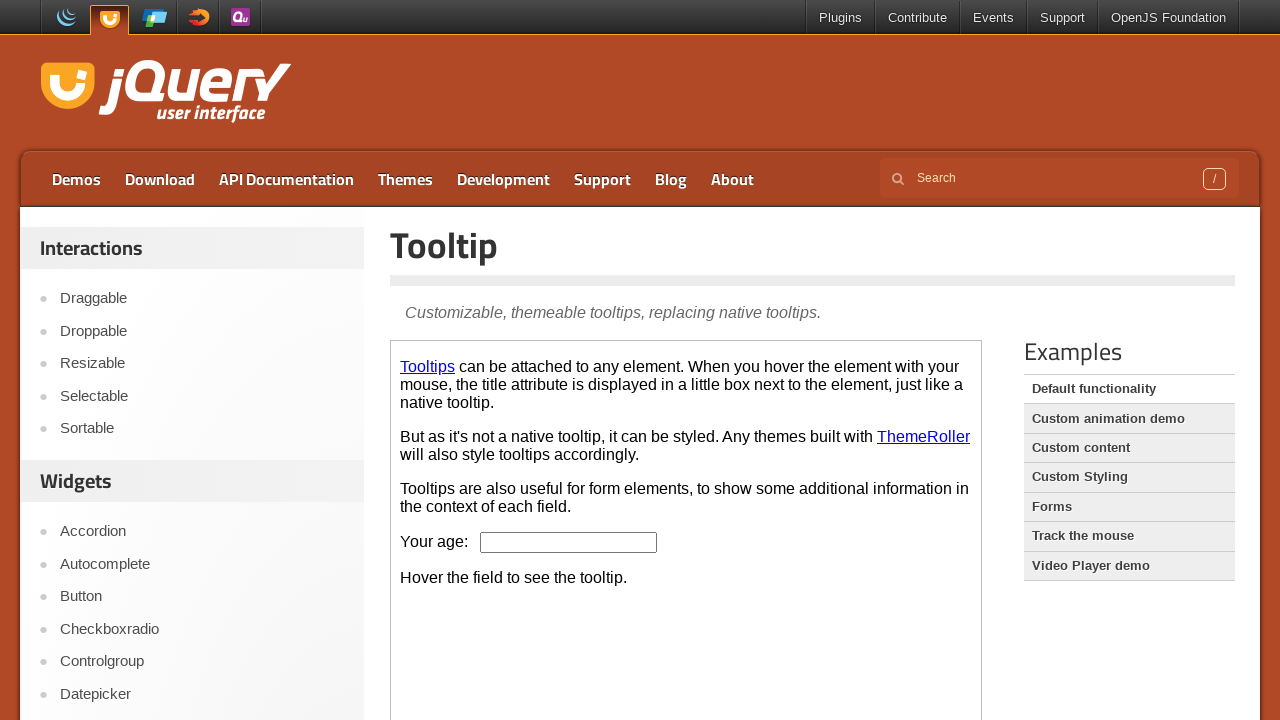

Located age input field (input#age) with tooltip
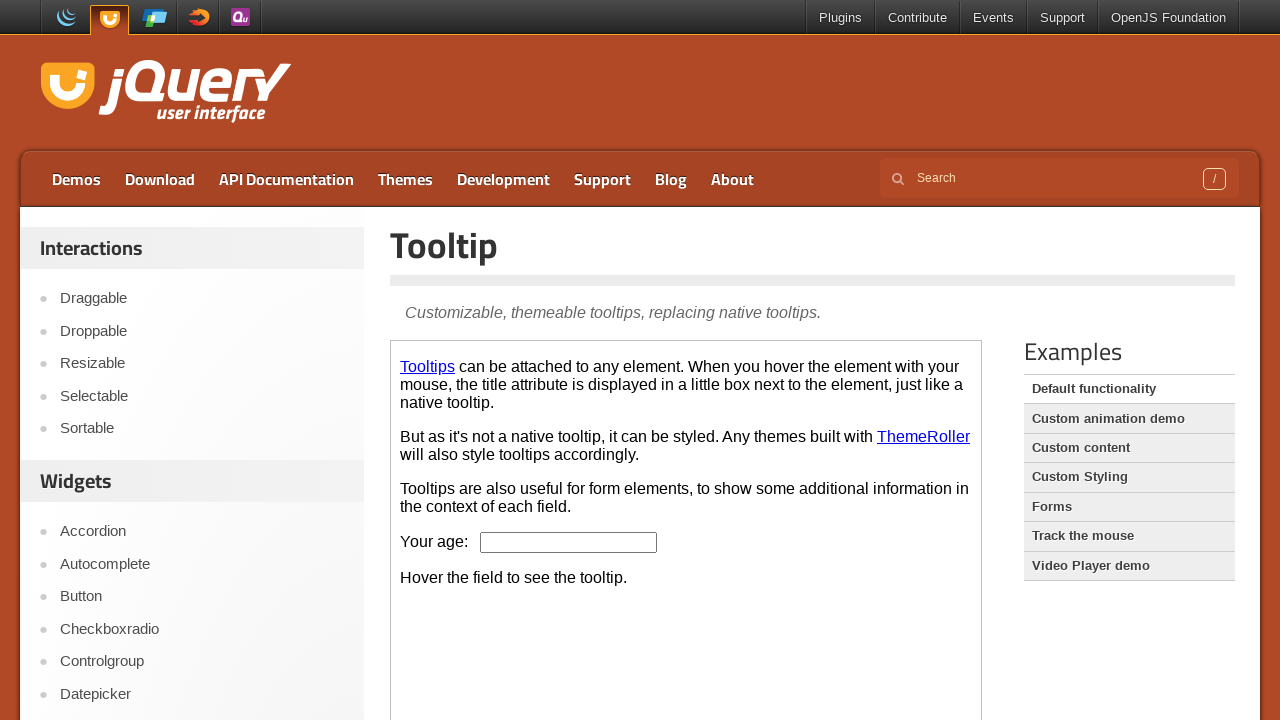

Hovered over age input field to trigger tooltip at (569, 542) on iframe.demo-frame >> internal:control=enter-frame >> input#age
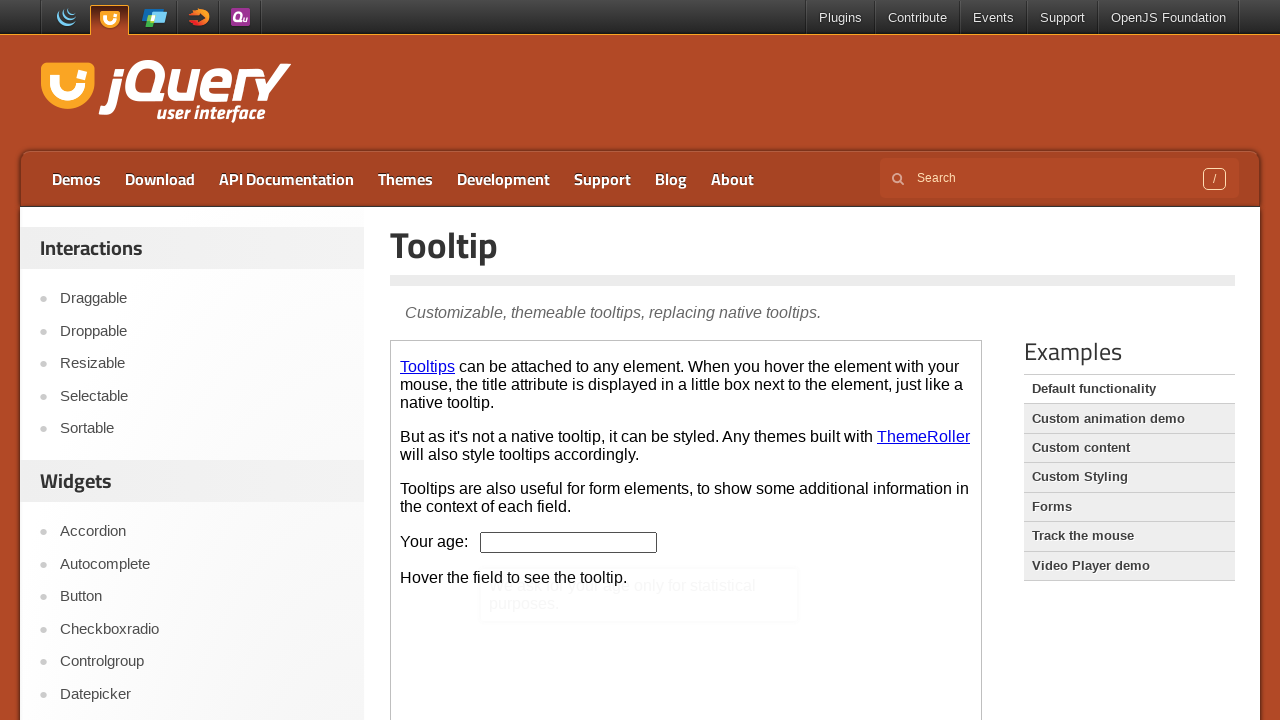

Tooltip appeared and is visible
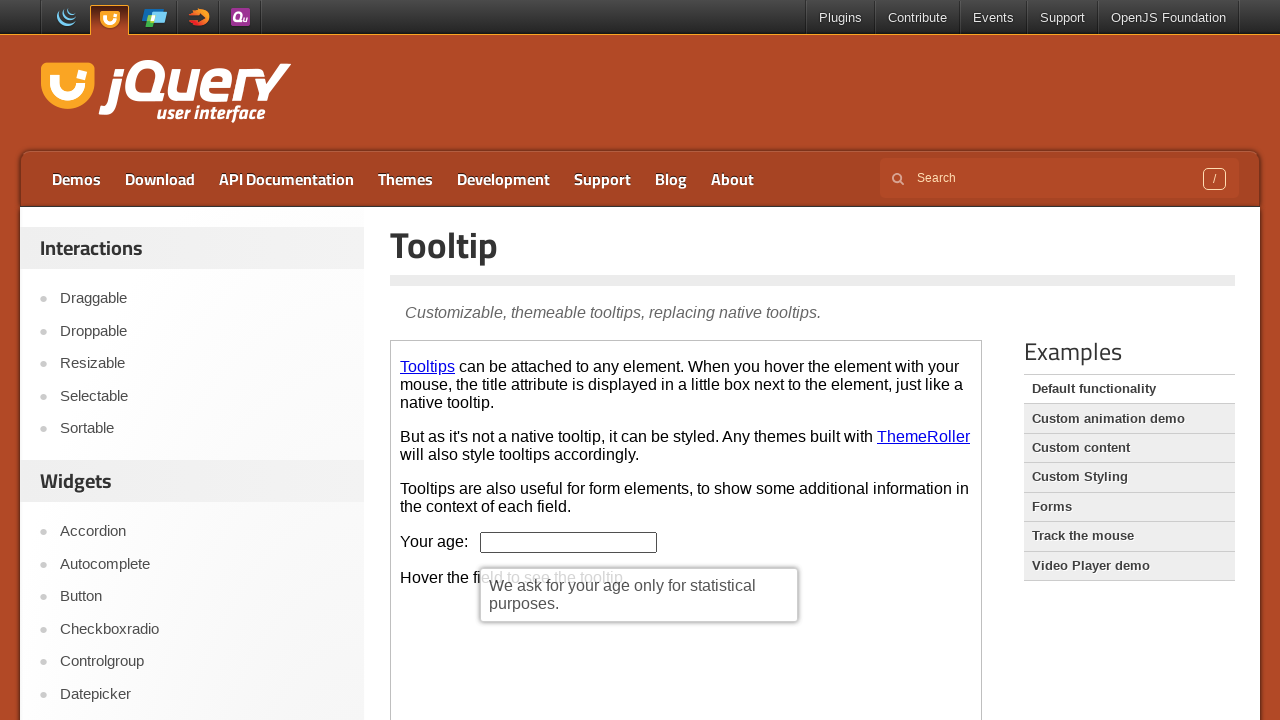

Retrieved tooltip text content for verification
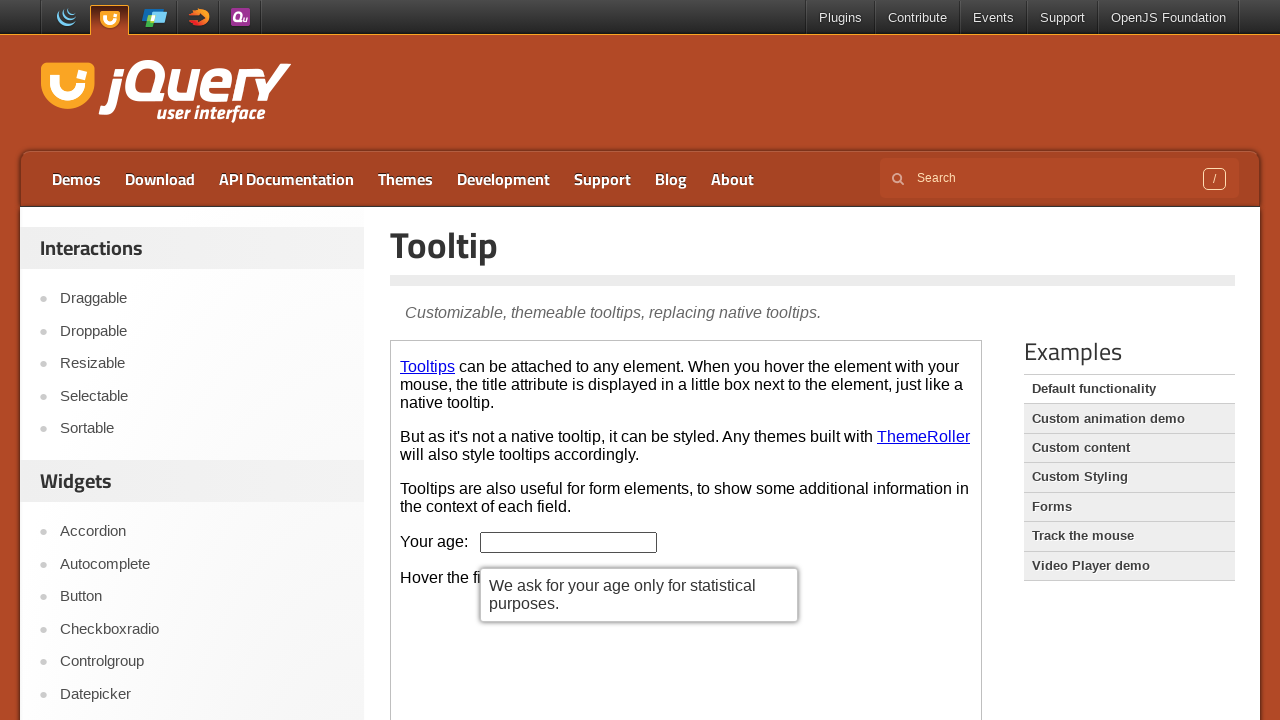

Verified tooltip text: We ask for your age only for statistical purposes.
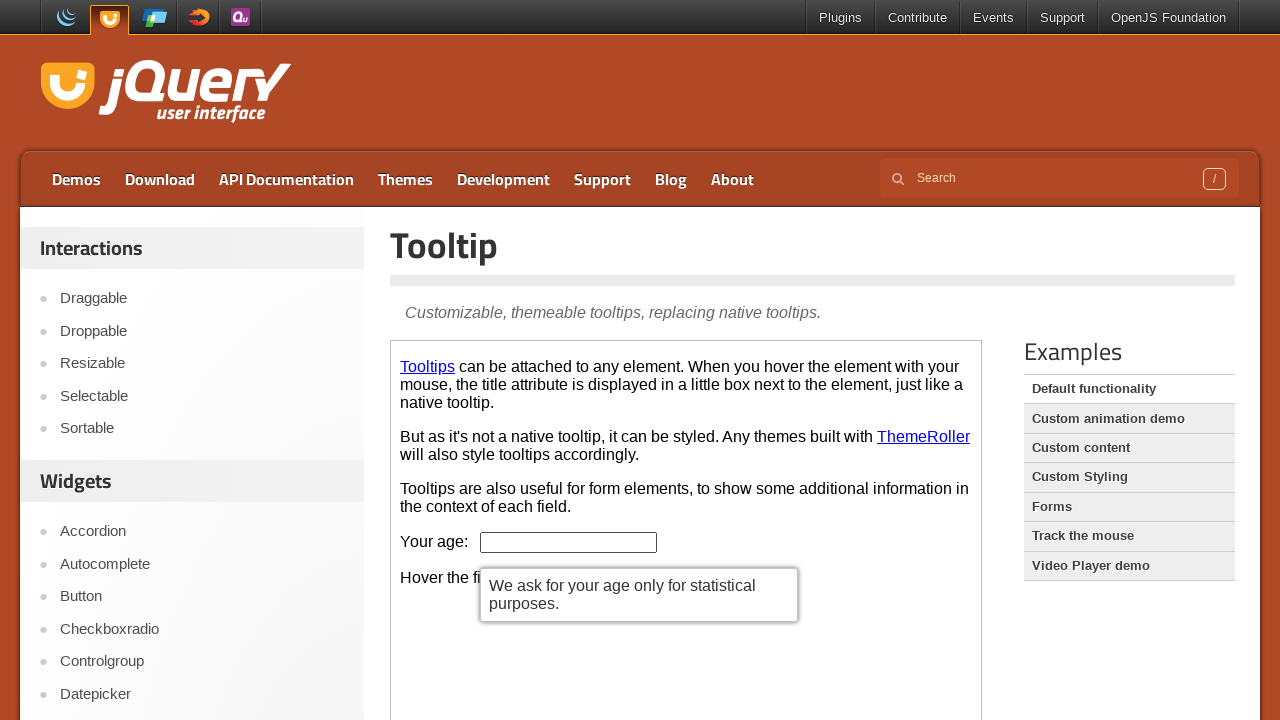

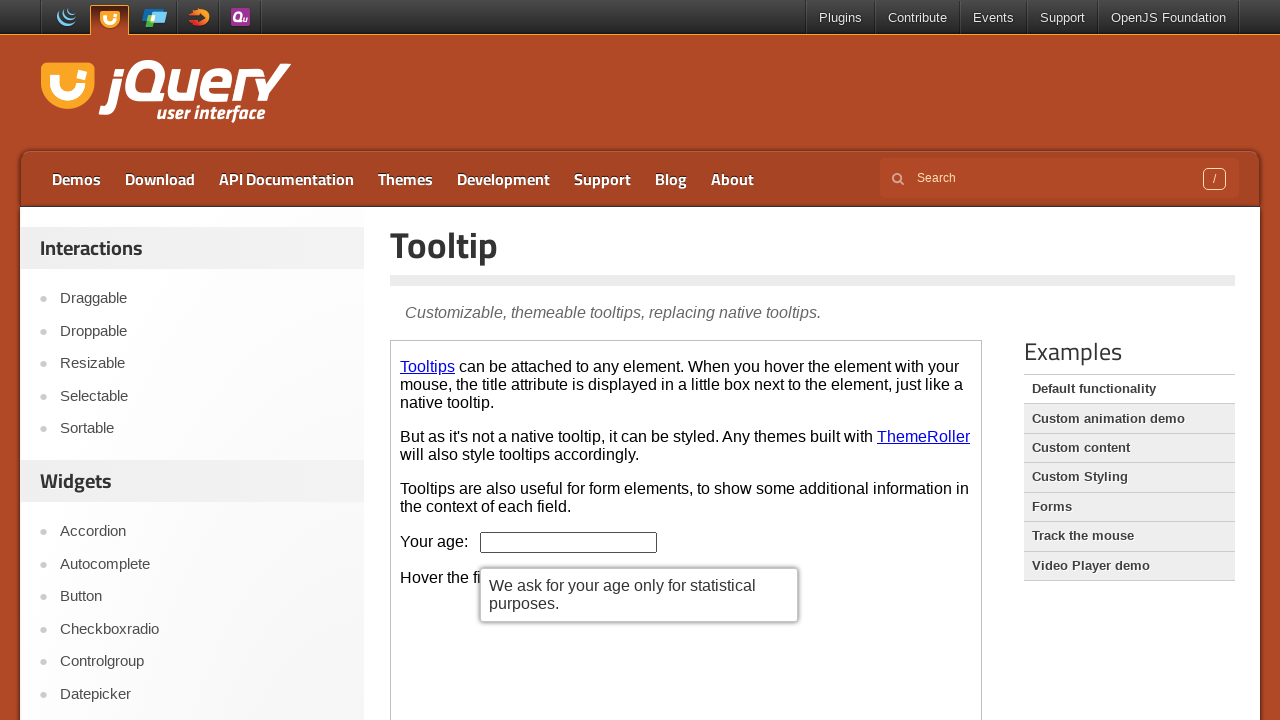